Tests locating a link element using partial link text by finding a "trial" link on the VWO page

Starting URL: https://app.vwo.com/#/login

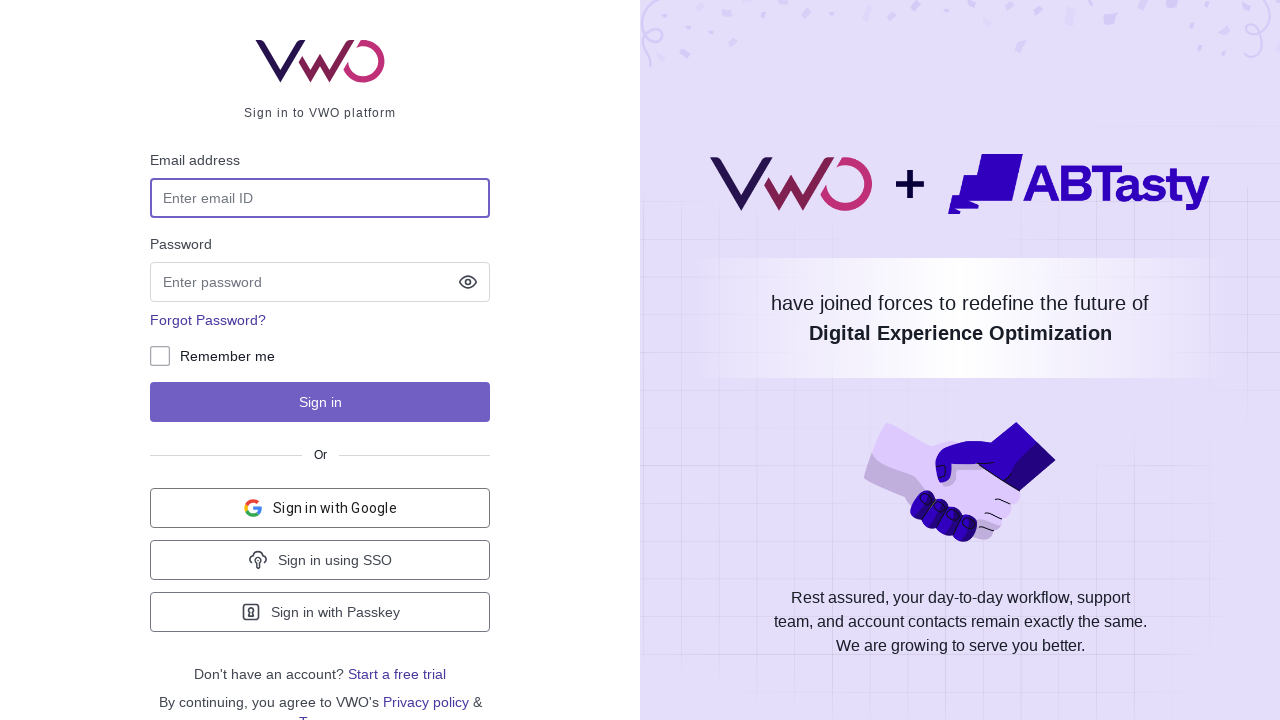

Waited for link element containing 'trial' text to be visible on VWO login page
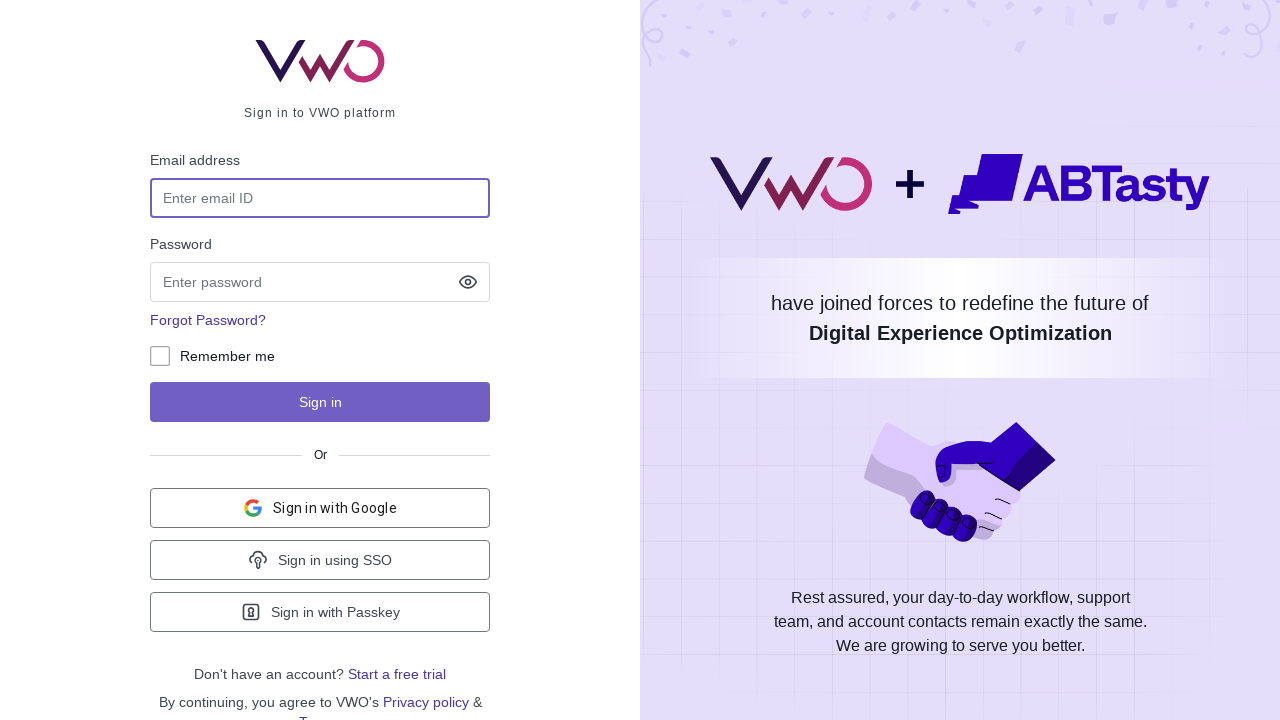

Clicked the 'trial' link to verify it is interactive at (397, 674) on a:has-text('trial')
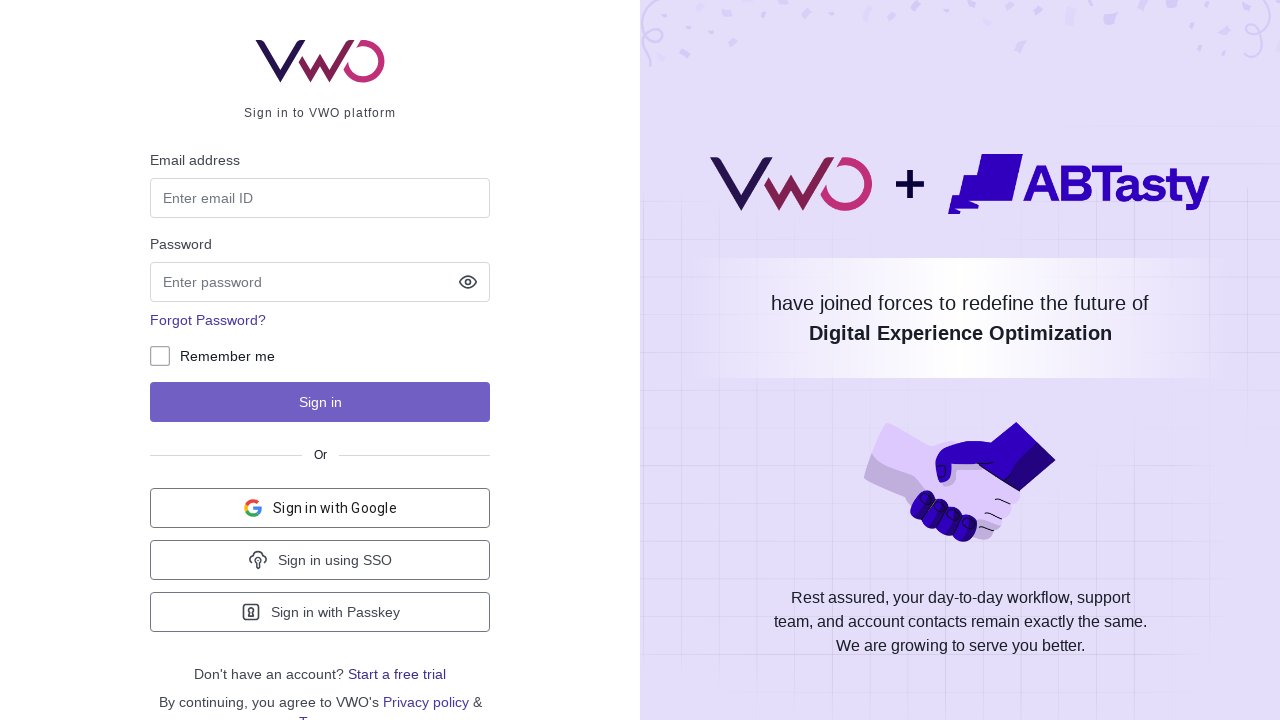

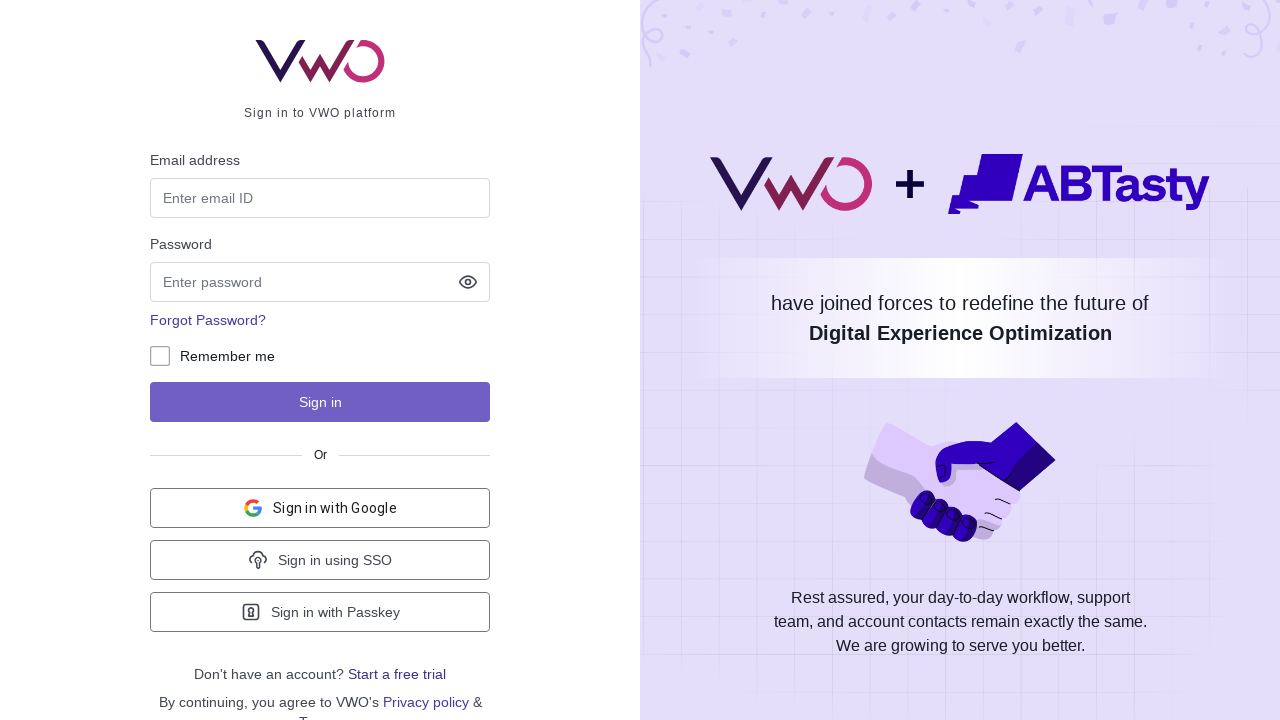